Tests selecting all checkboxes on a practice page by iterating through each checkbox element and clicking it

Starting URL: https://testautomationpractice.blogspot.com/

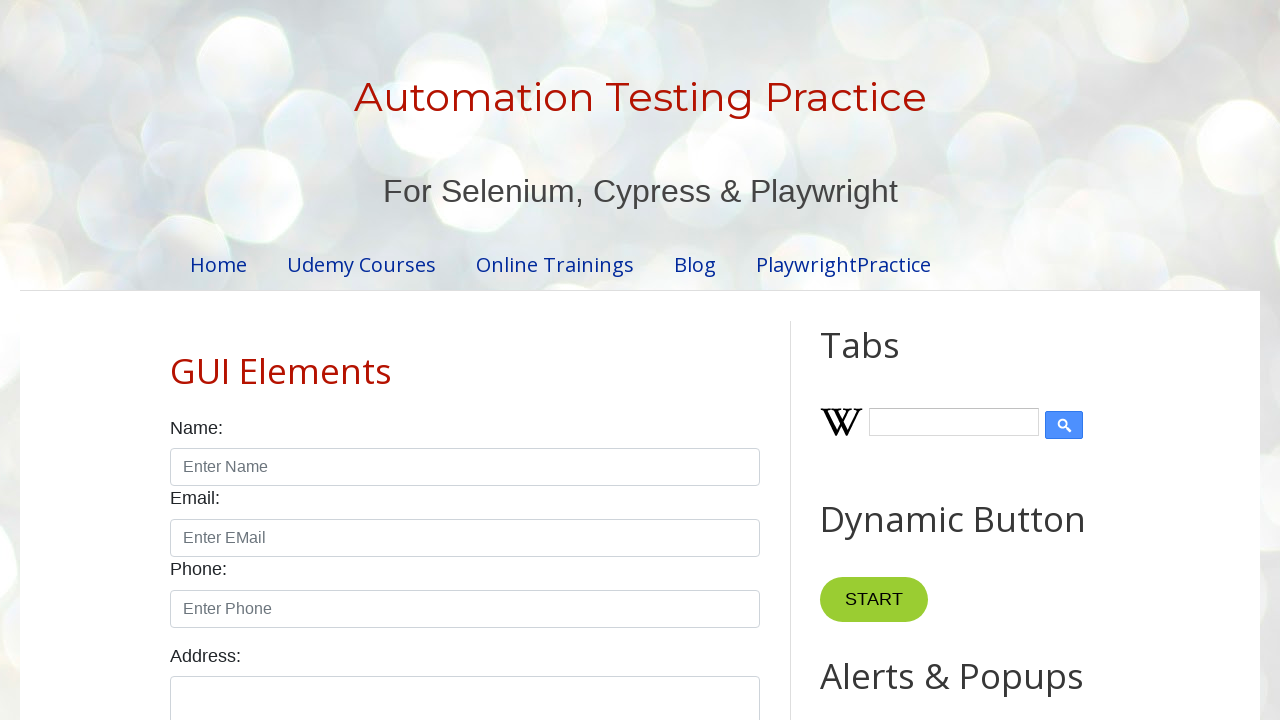

Waited for checkboxes to load on the practice page
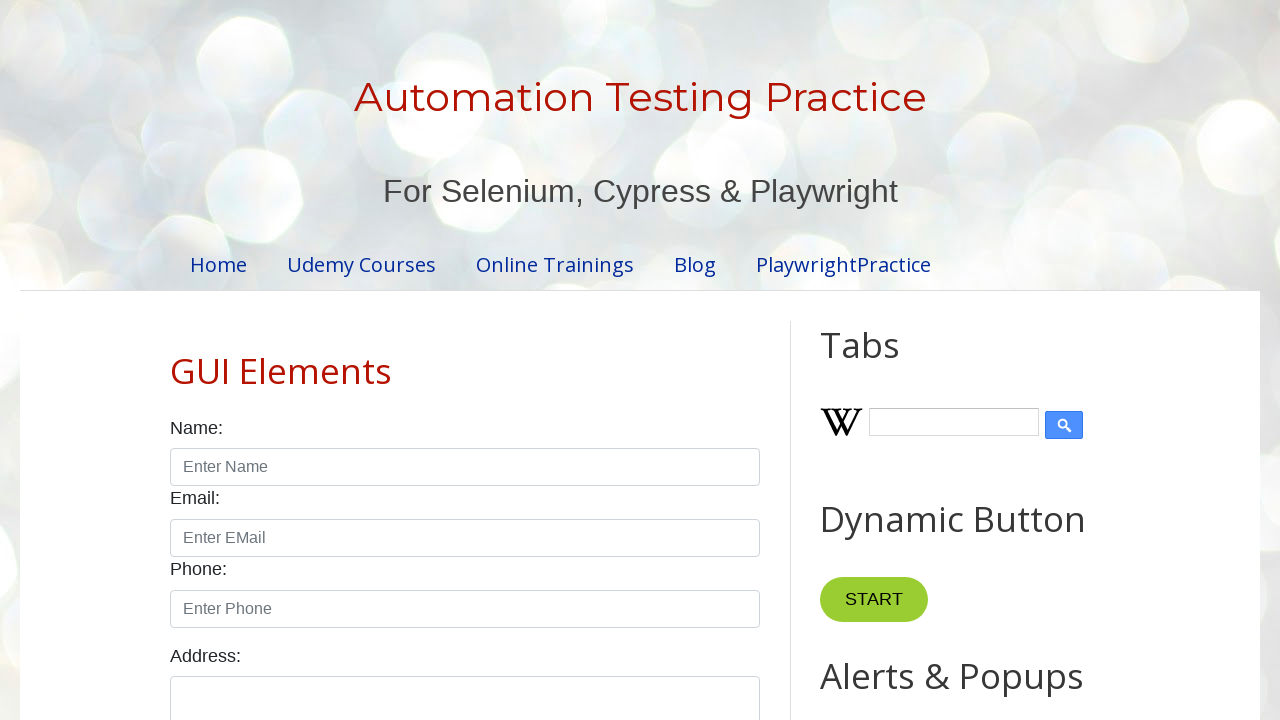

Located all checkbox elements on the page
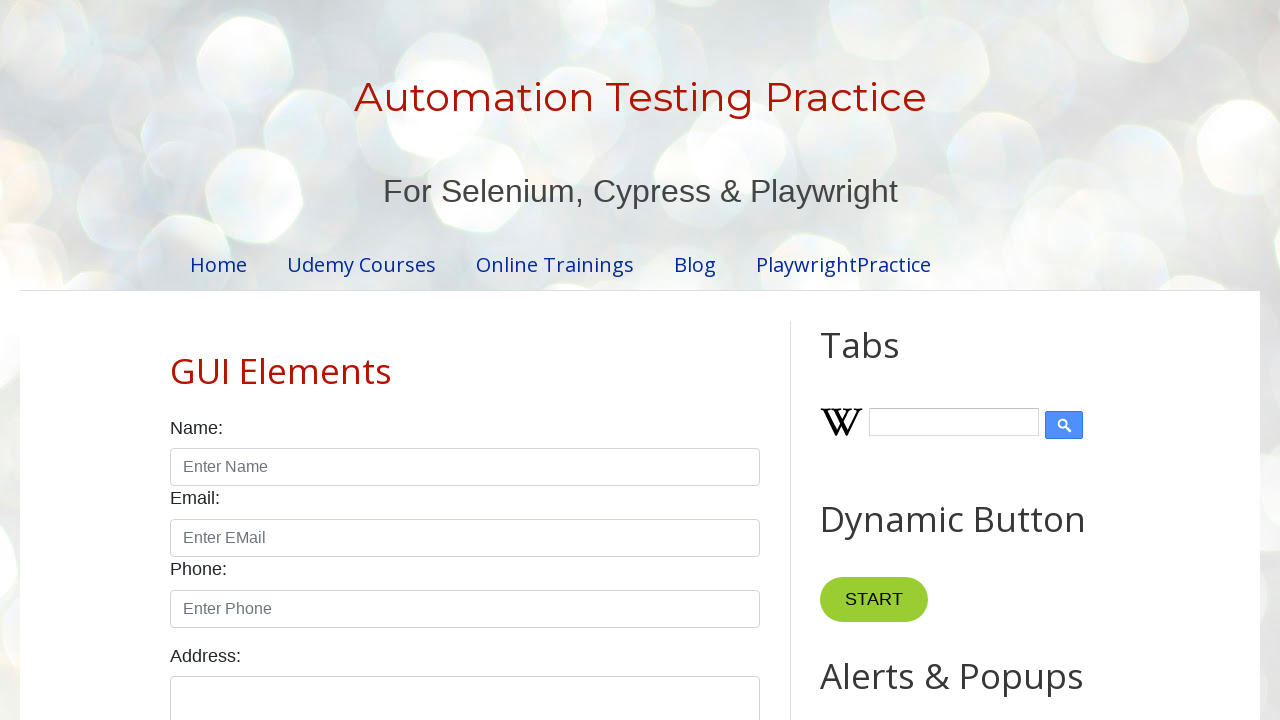

Found 7 checkboxes to select
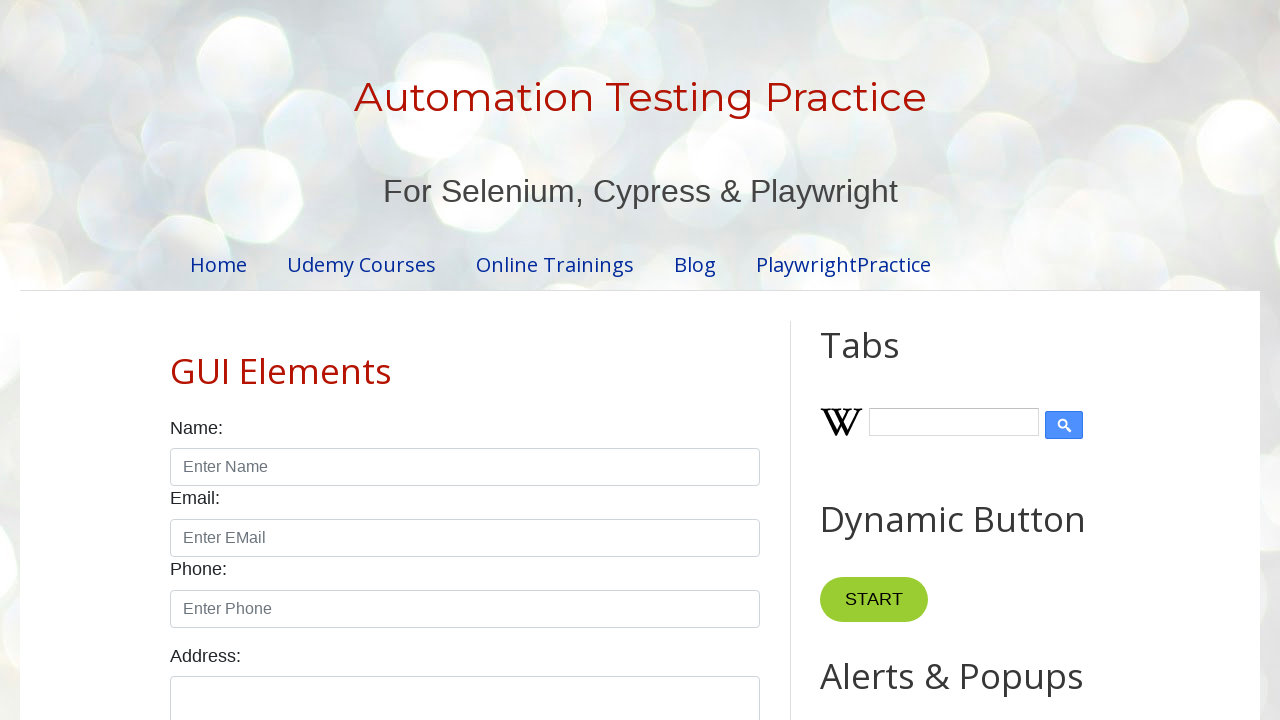

Clicked checkbox 1 of 7 at (176, 360) on input.form-check-input[type='checkbox'] >> nth=0
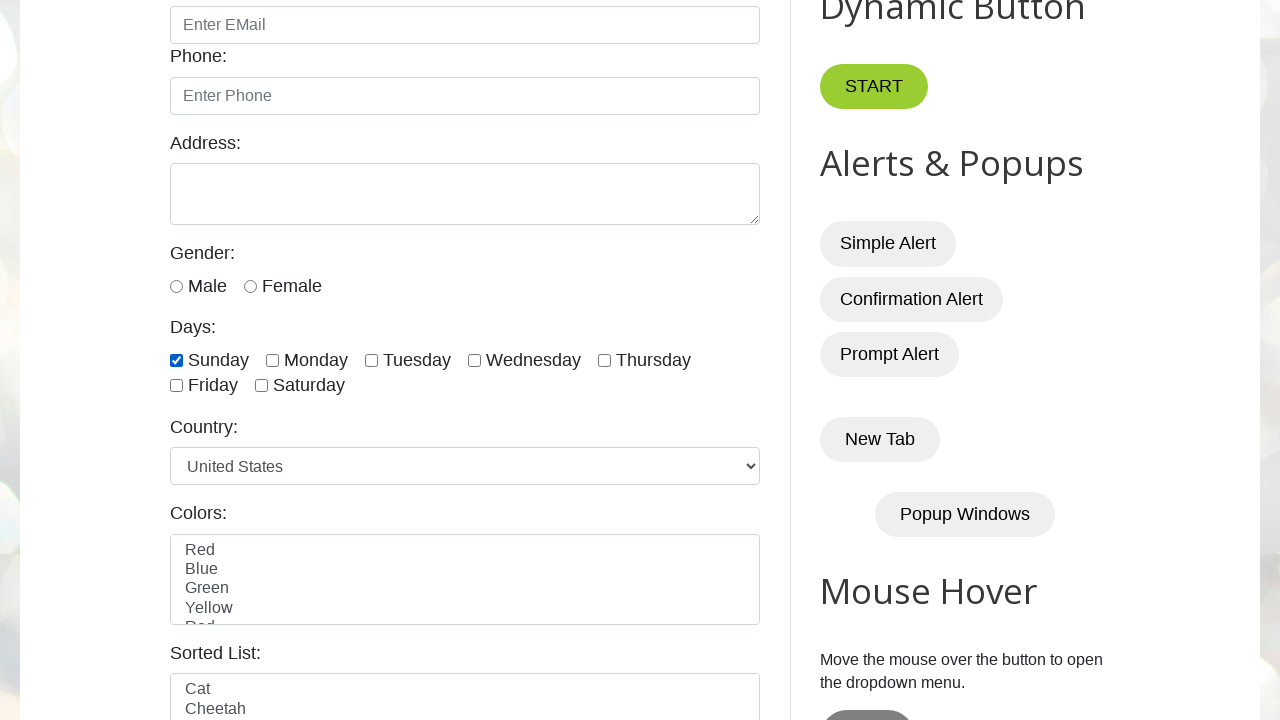

Clicked checkbox 2 of 7 at (272, 360) on input.form-check-input[type='checkbox'] >> nth=1
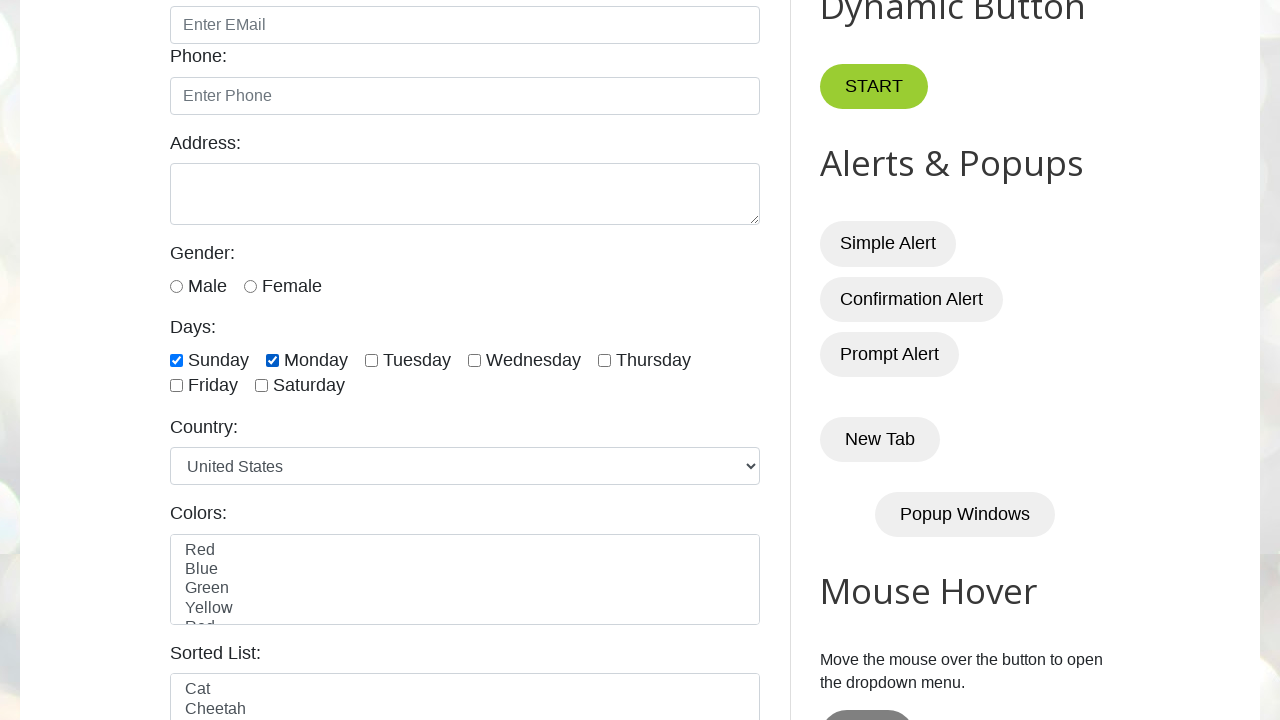

Clicked checkbox 3 of 7 at (372, 360) on input.form-check-input[type='checkbox'] >> nth=2
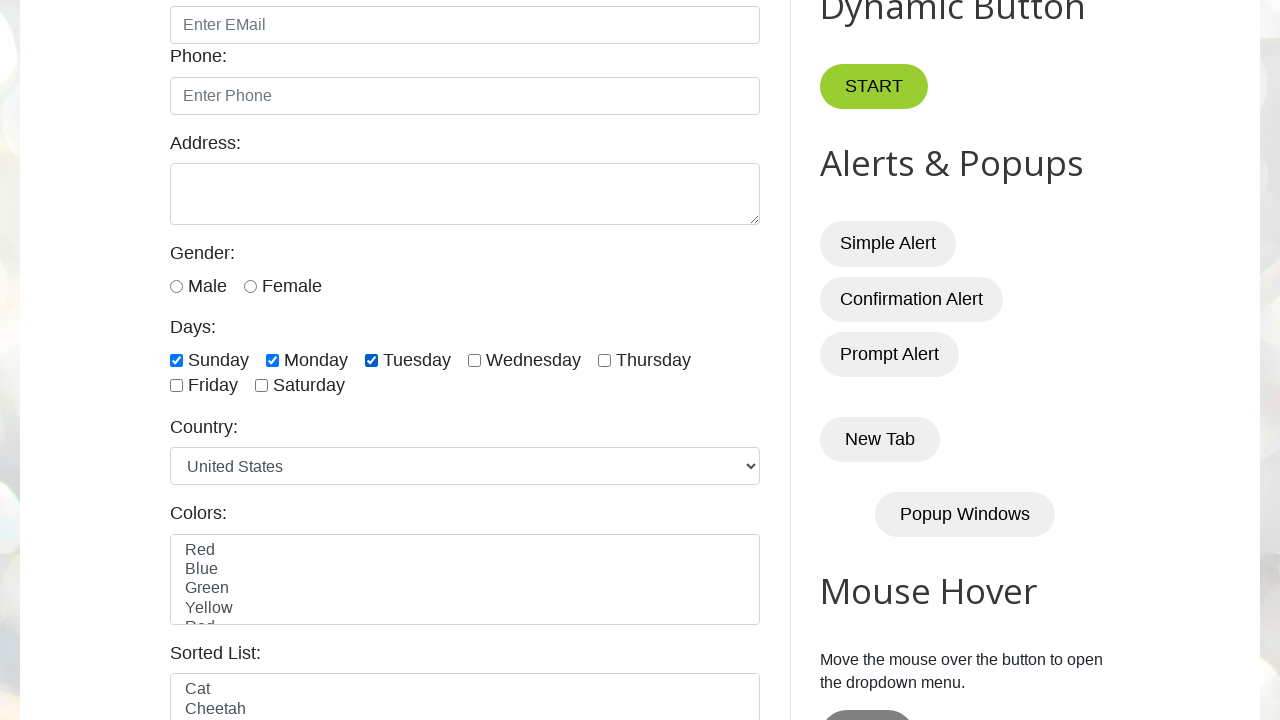

Clicked checkbox 4 of 7 at (474, 360) on input.form-check-input[type='checkbox'] >> nth=3
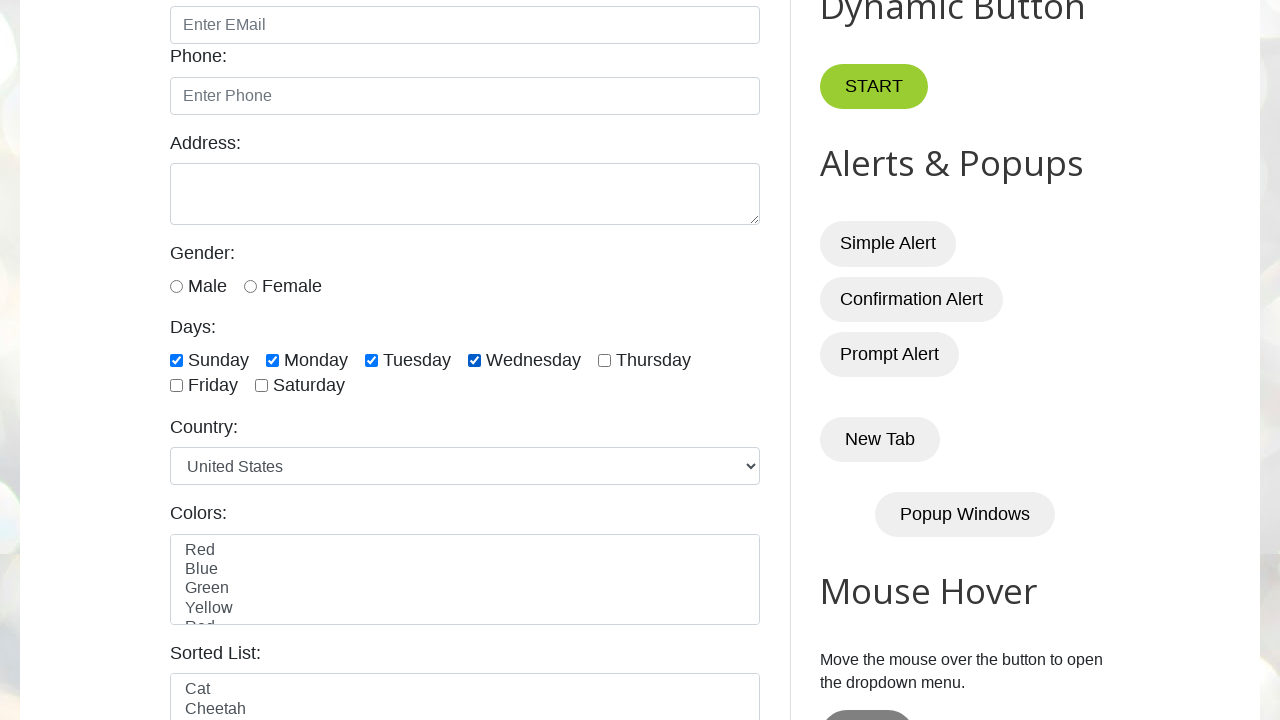

Clicked checkbox 5 of 7 at (604, 360) on input.form-check-input[type='checkbox'] >> nth=4
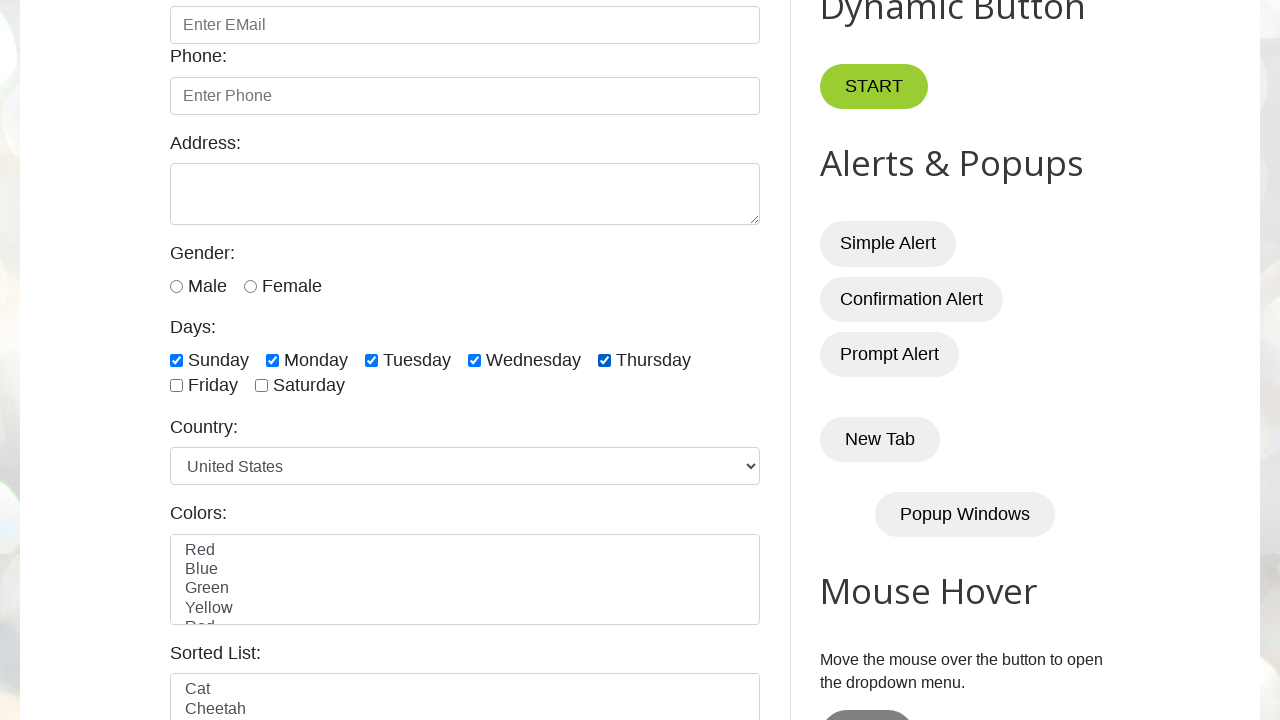

Clicked checkbox 6 of 7 at (176, 386) on input.form-check-input[type='checkbox'] >> nth=5
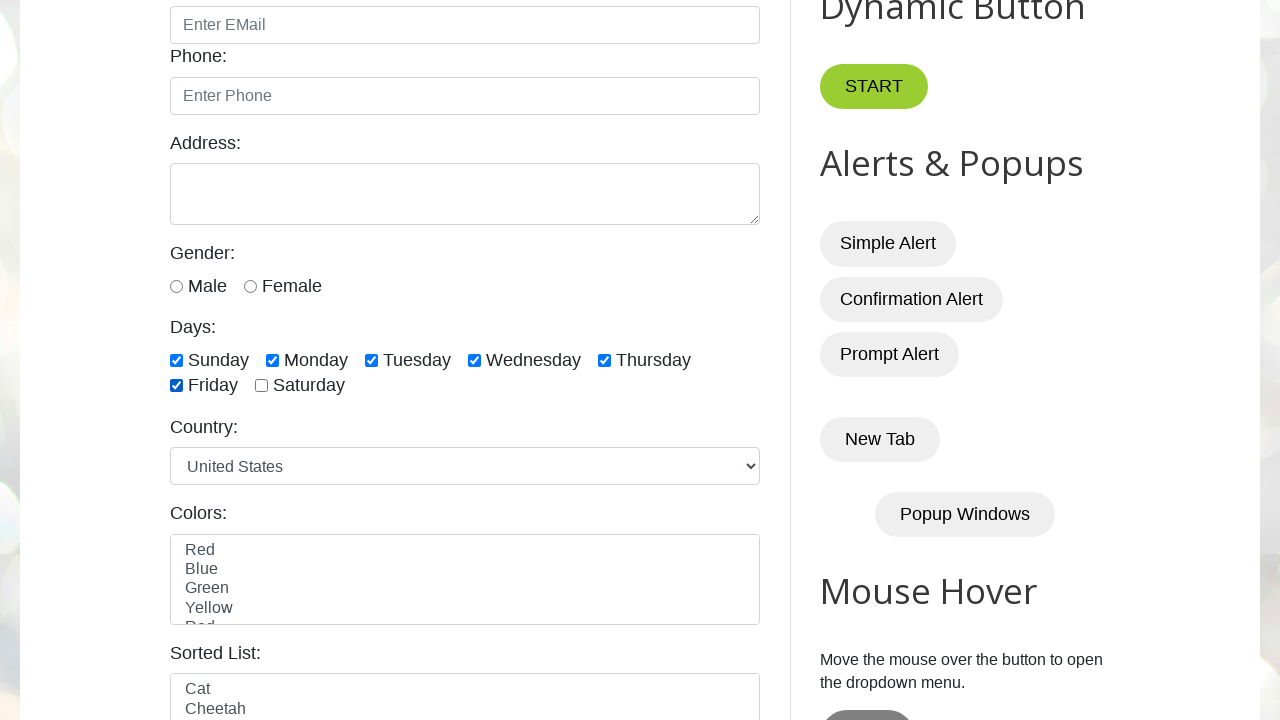

Clicked checkbox 7 of 7 at (262, 386) on input.form-check-input[type='checkbox'] >> nth=6
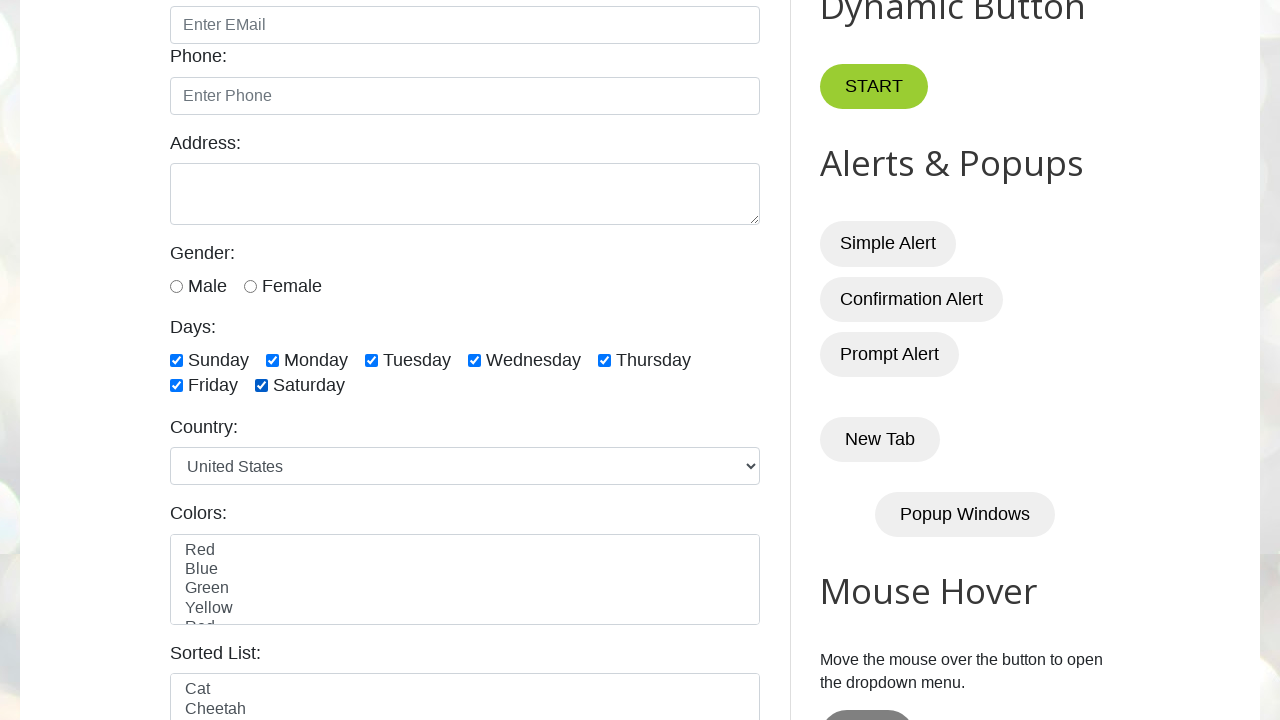

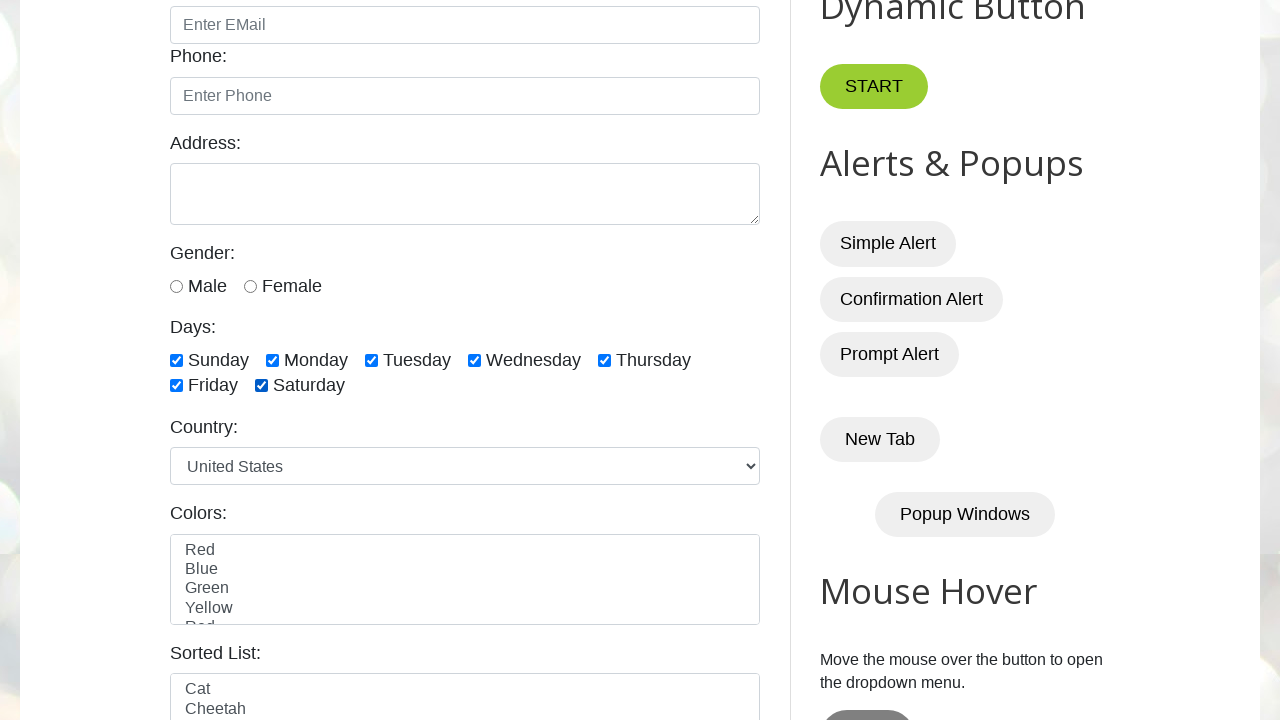